Navigates to a jobs website, clicks on the jobs menu item, and verifies the page header displays "Jobs"

Starting URL: https://alchemy.hguy.co/jobs

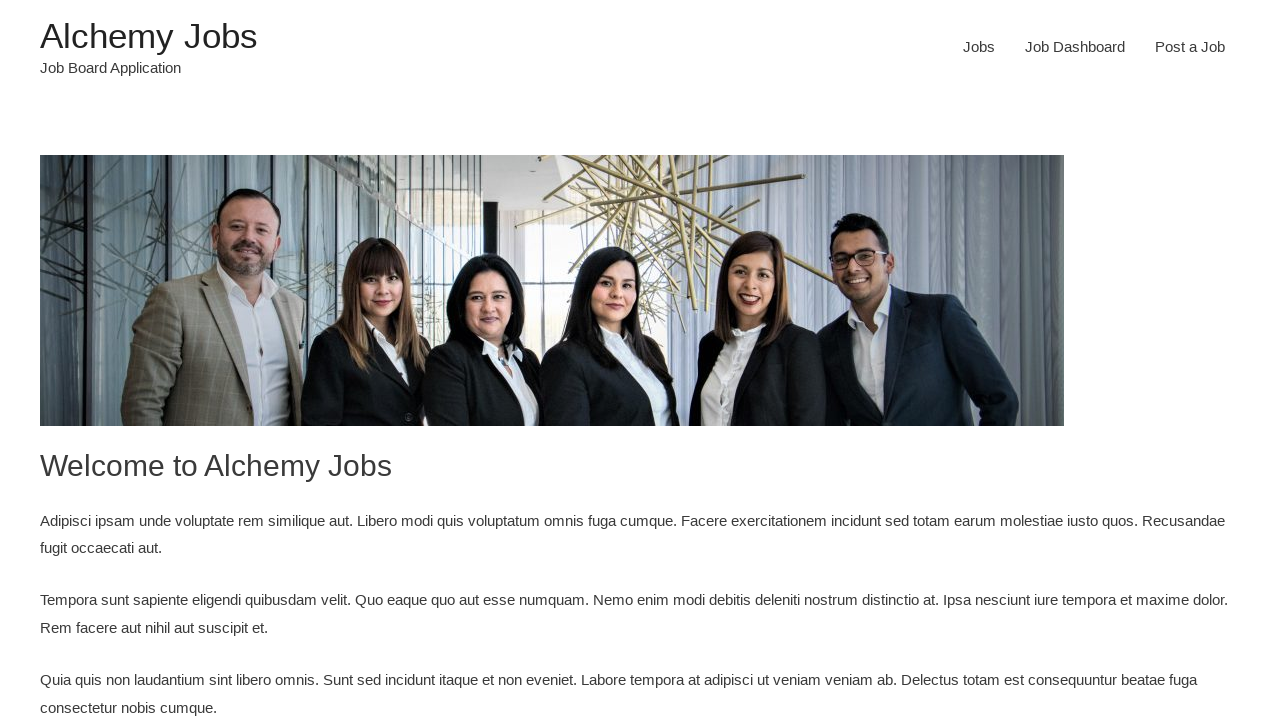

Clicked on the Jobs menu item at (979, 47) on xpath=//*[@id='menu-item-24']/a
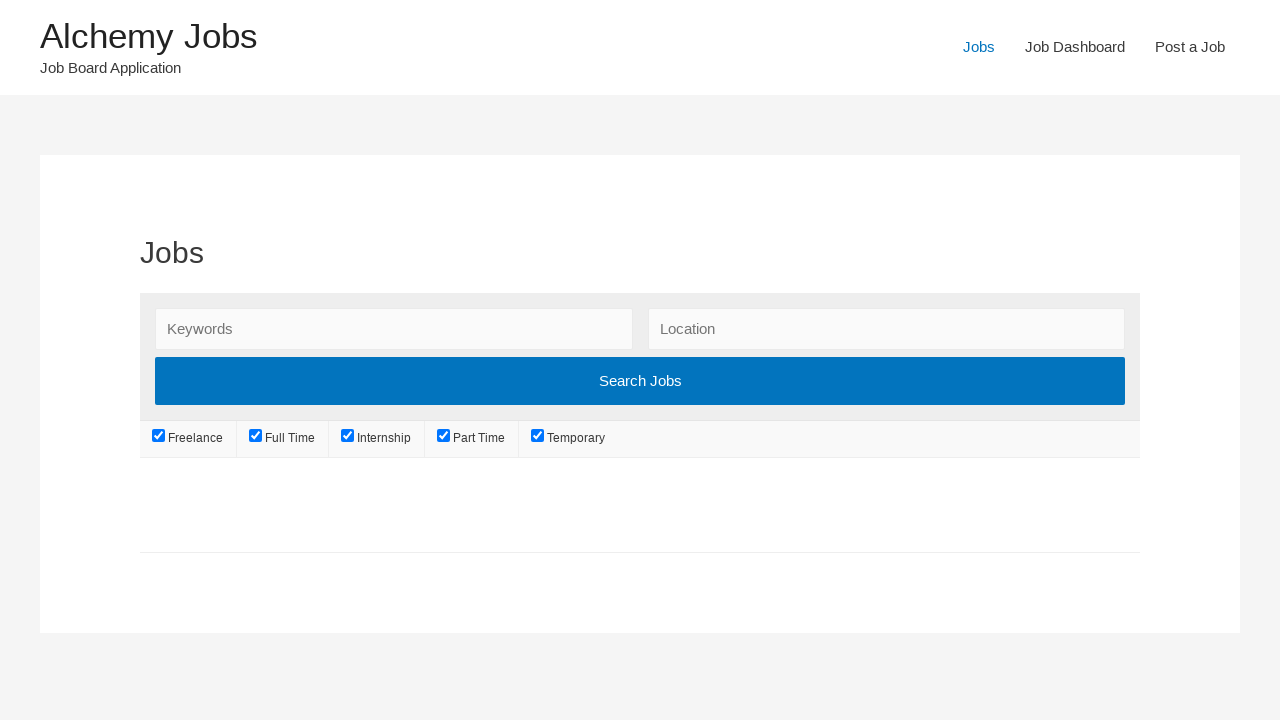

Jobs page header loaded and is visible
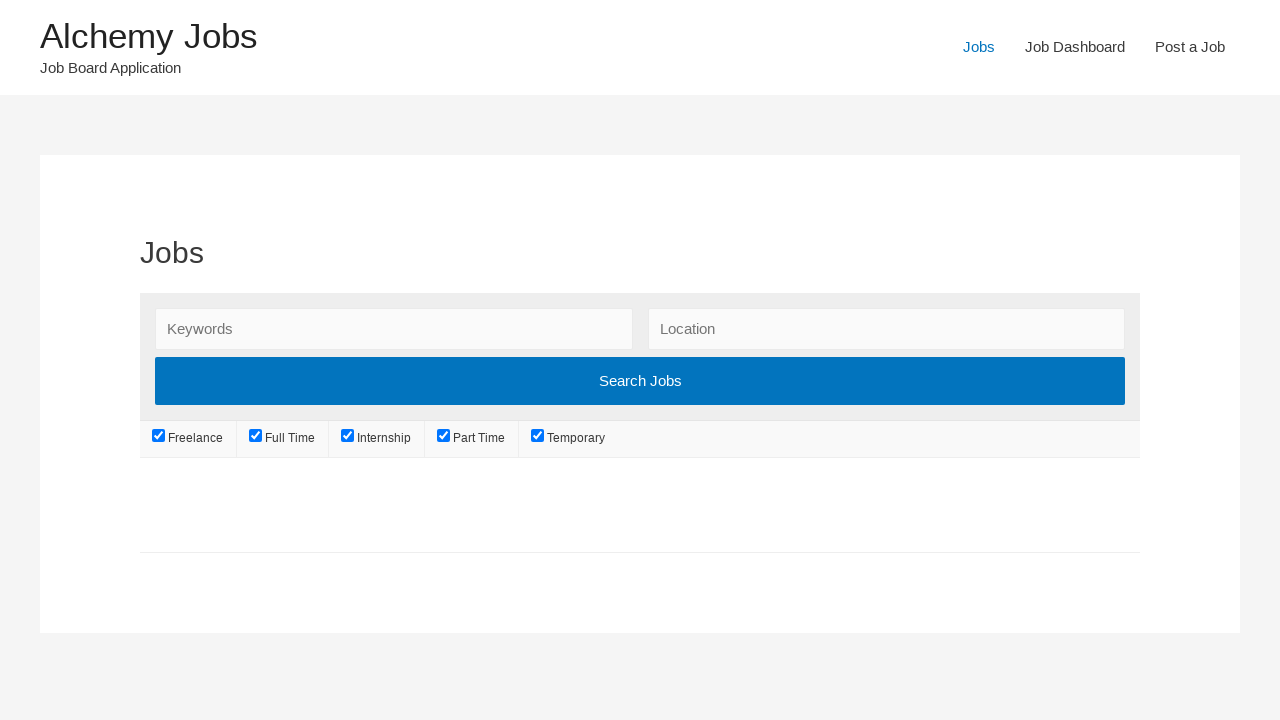

Located the Jobs page header element
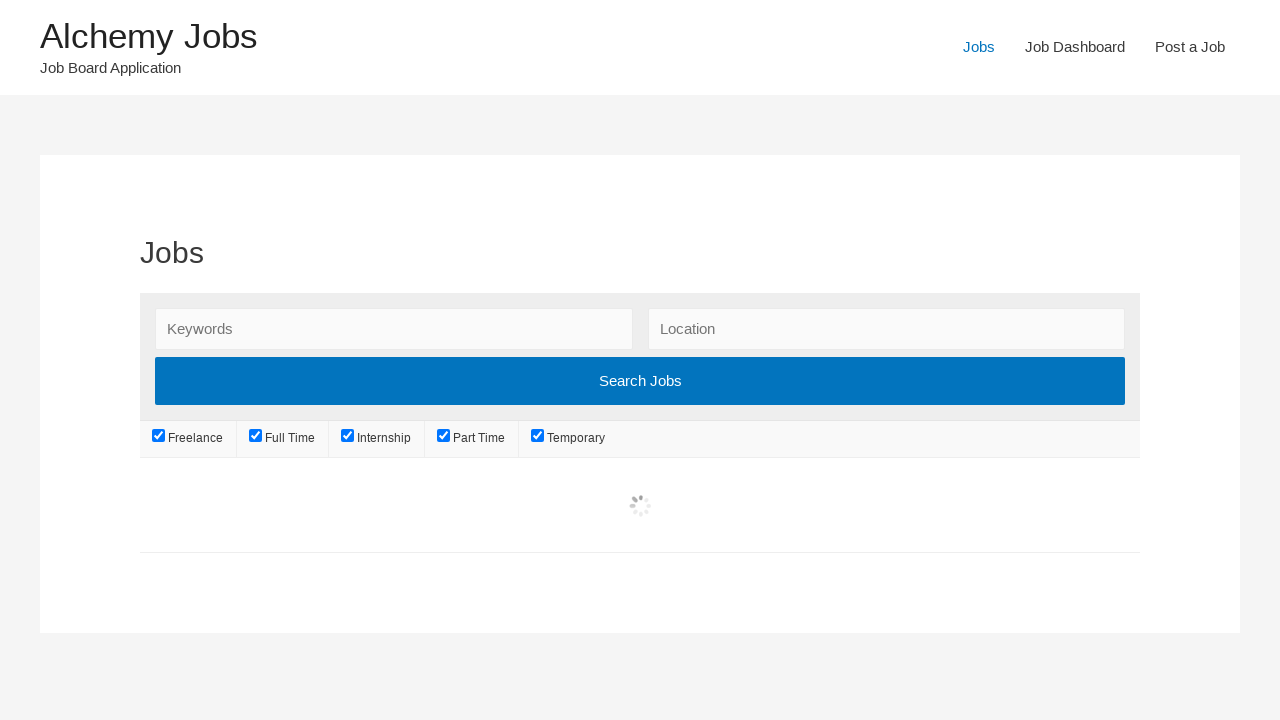

Verified Jobs page header is visible
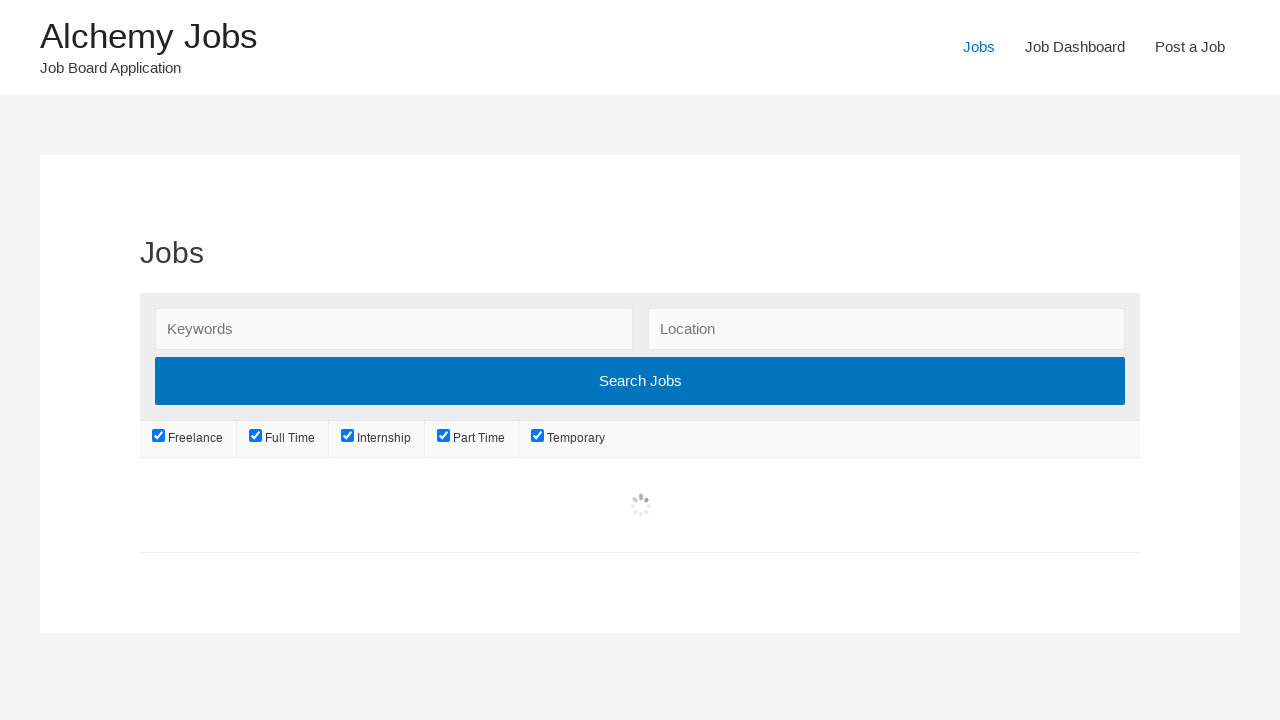

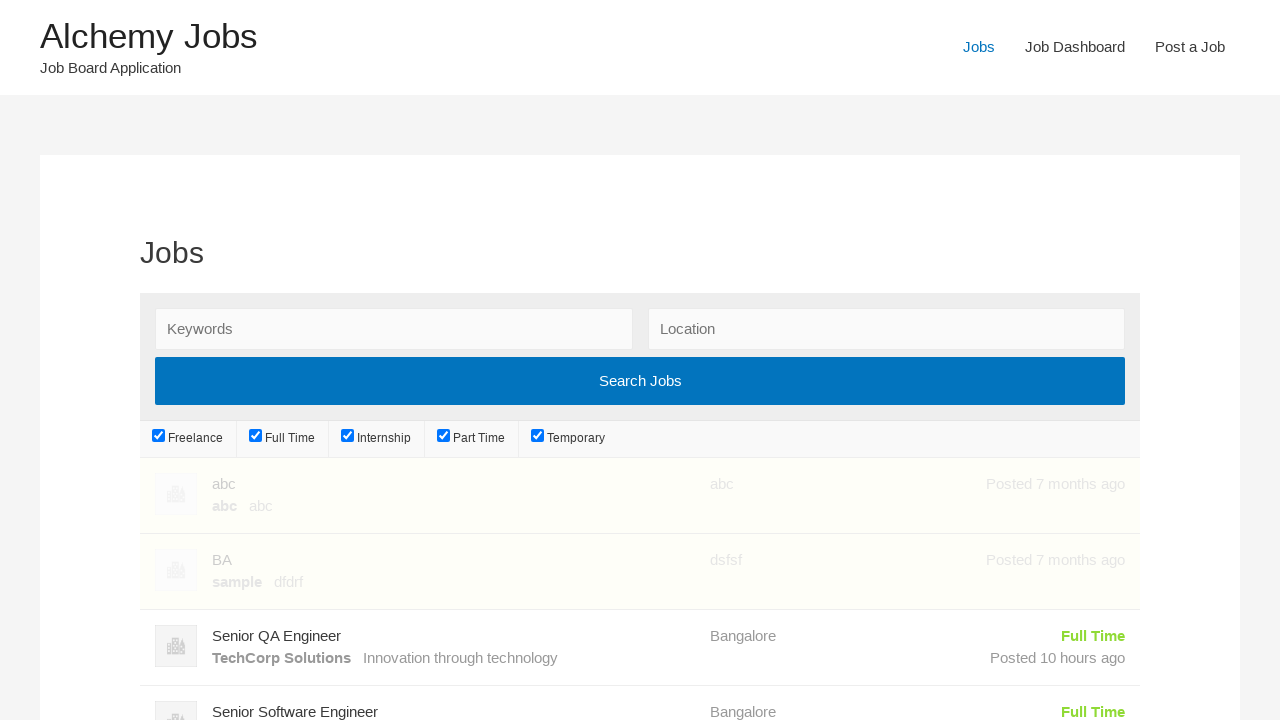